Tests browser navigation commands by clicking forgot password link, then using back, forward, and refresh browser controls

Starting URL: https://opensource-demo.orangehrmlive.com

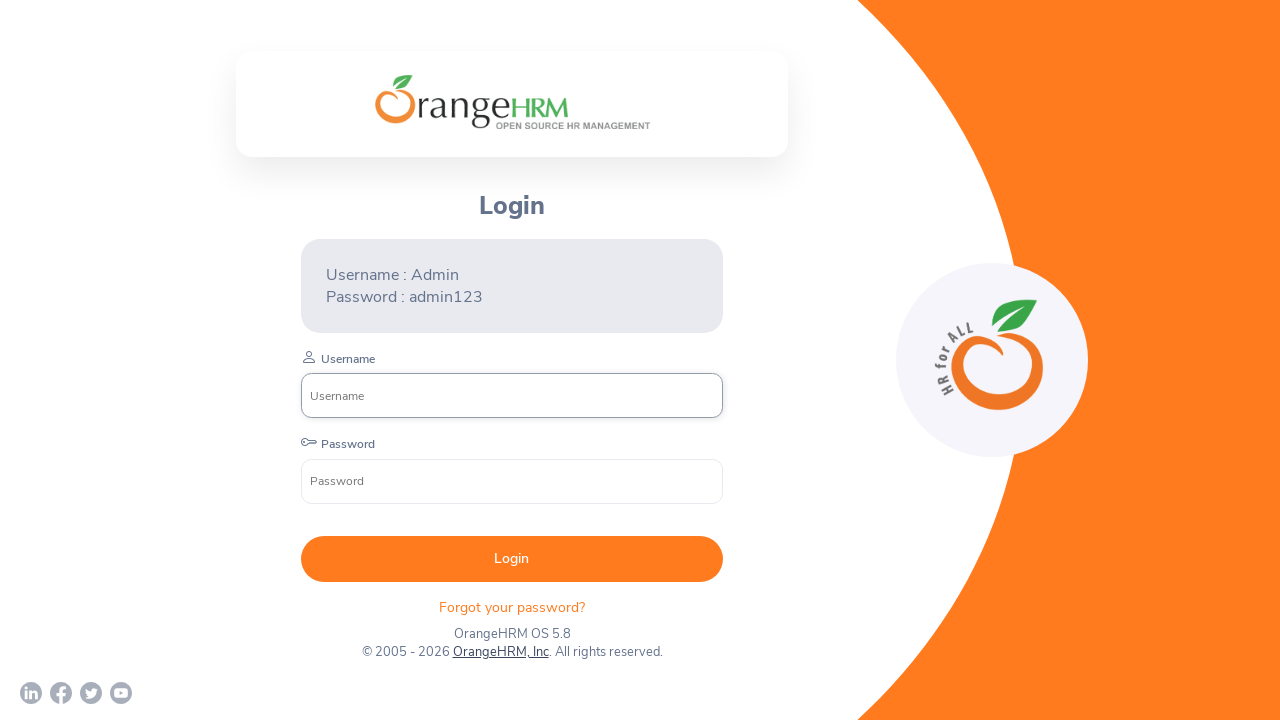

Waited for Forgot Password link to be visible
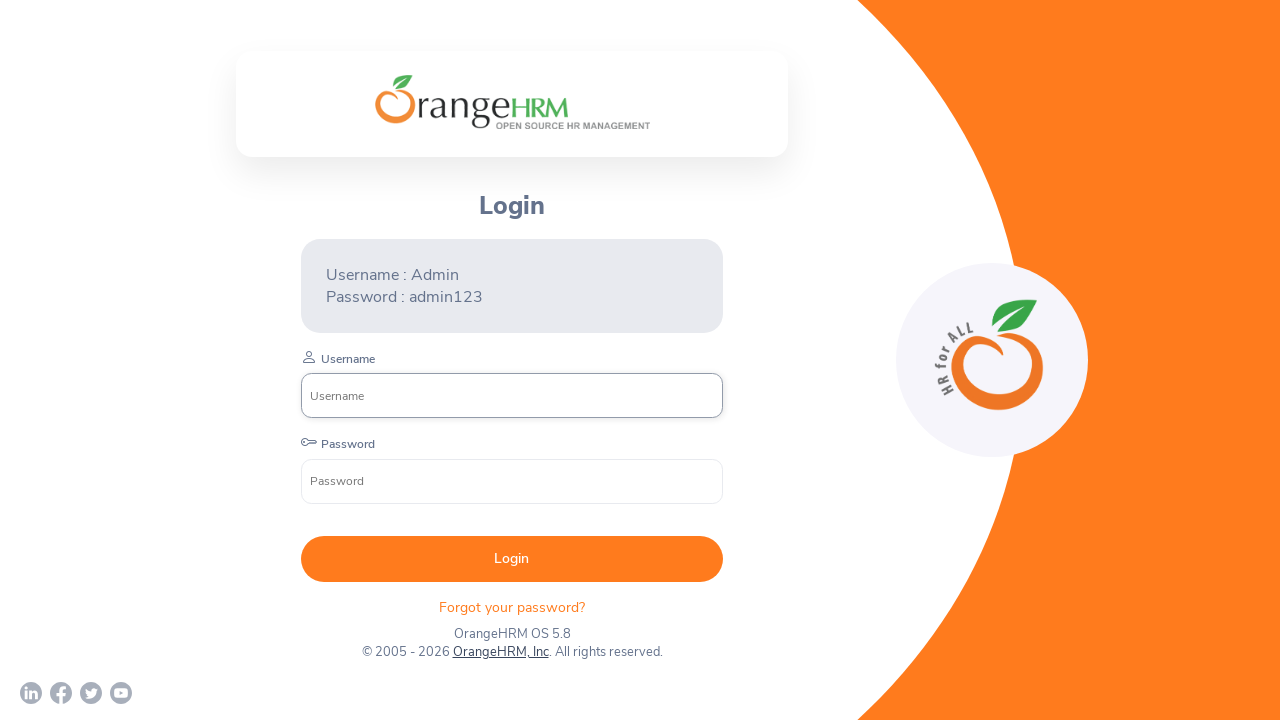

Clicked Forgot Password link at (512, 607) on .oxd-text.oxd-text--p.orangehrm-login-forgot-header
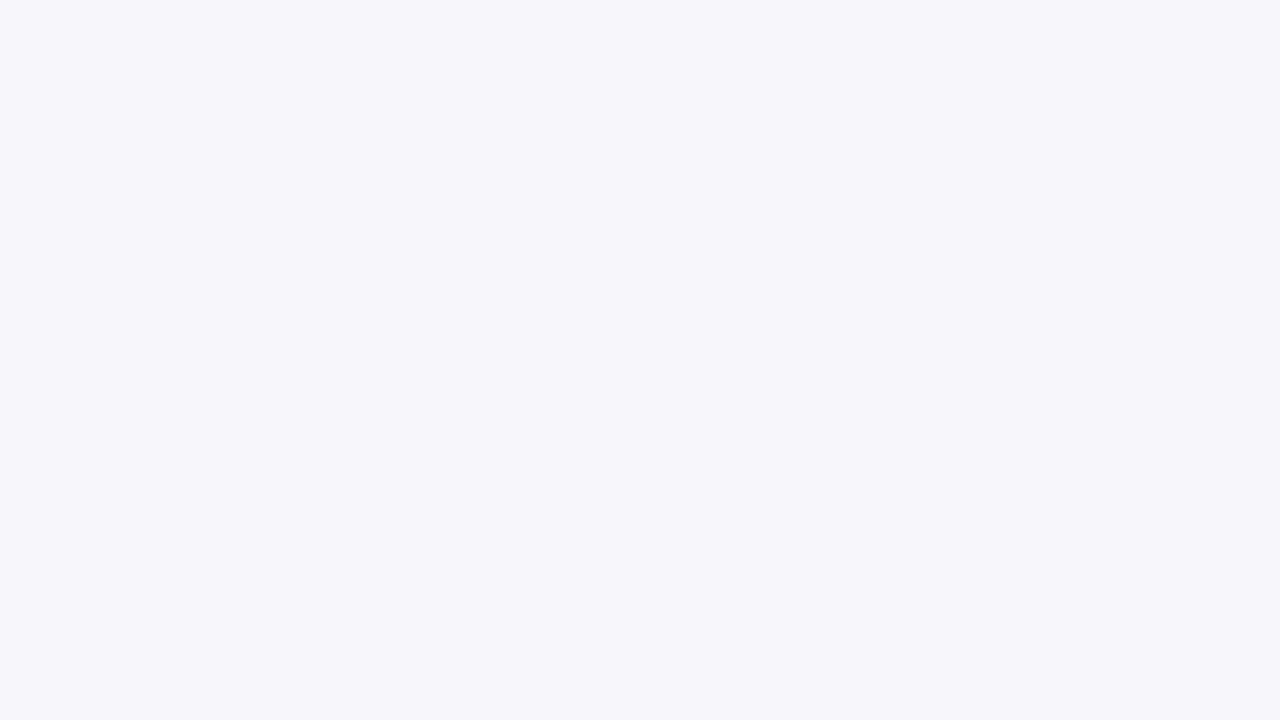

Reset password page loaded with submit button visible
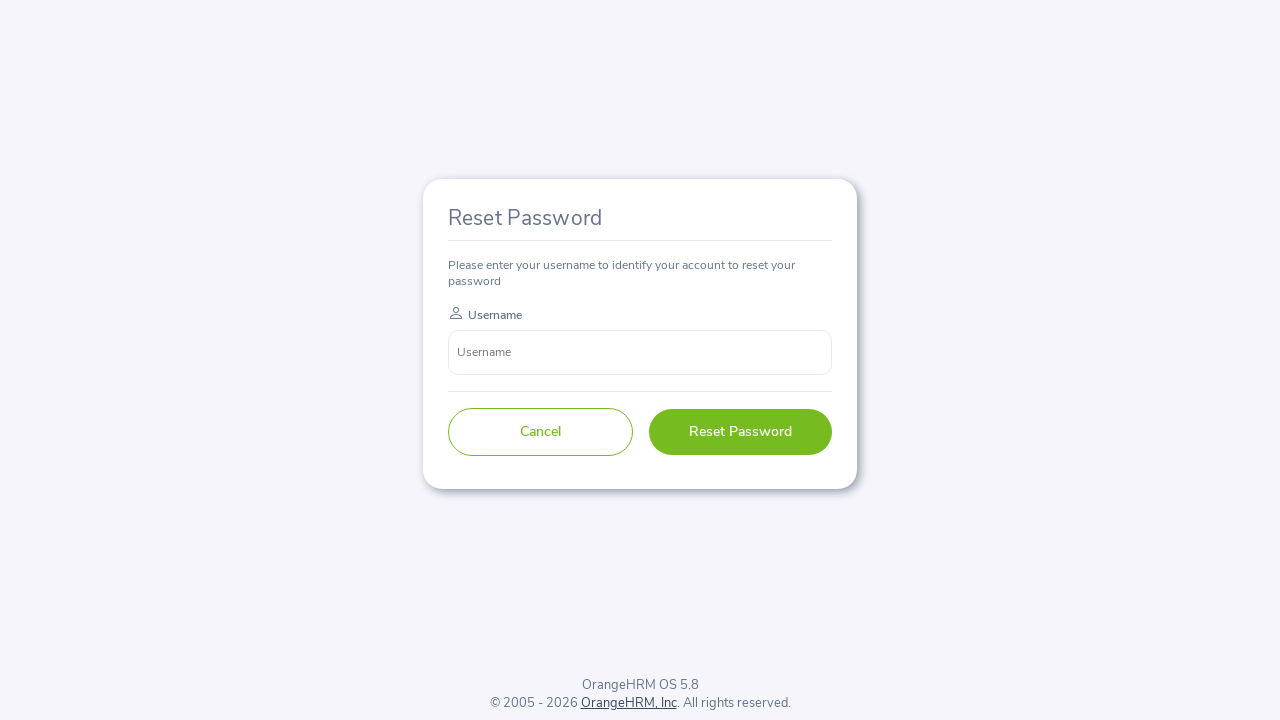

Navigated back to login page using browser back button
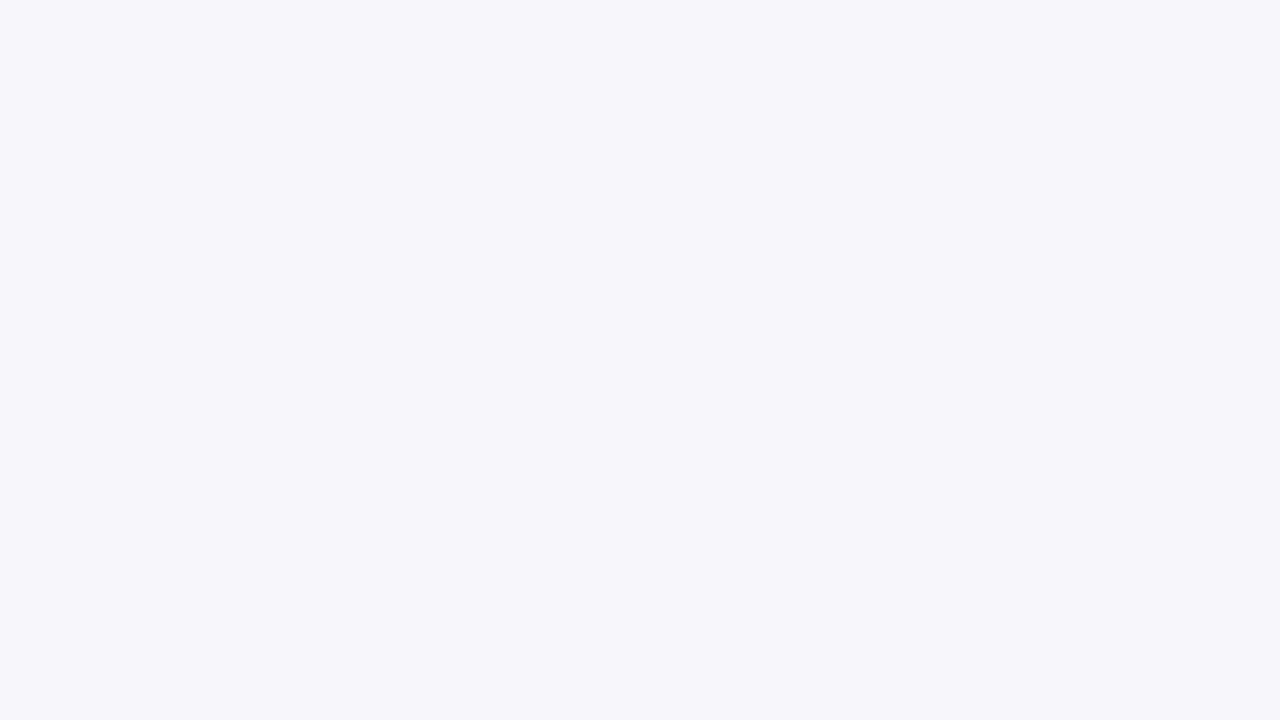

Confirmed login page loaded with submit button present
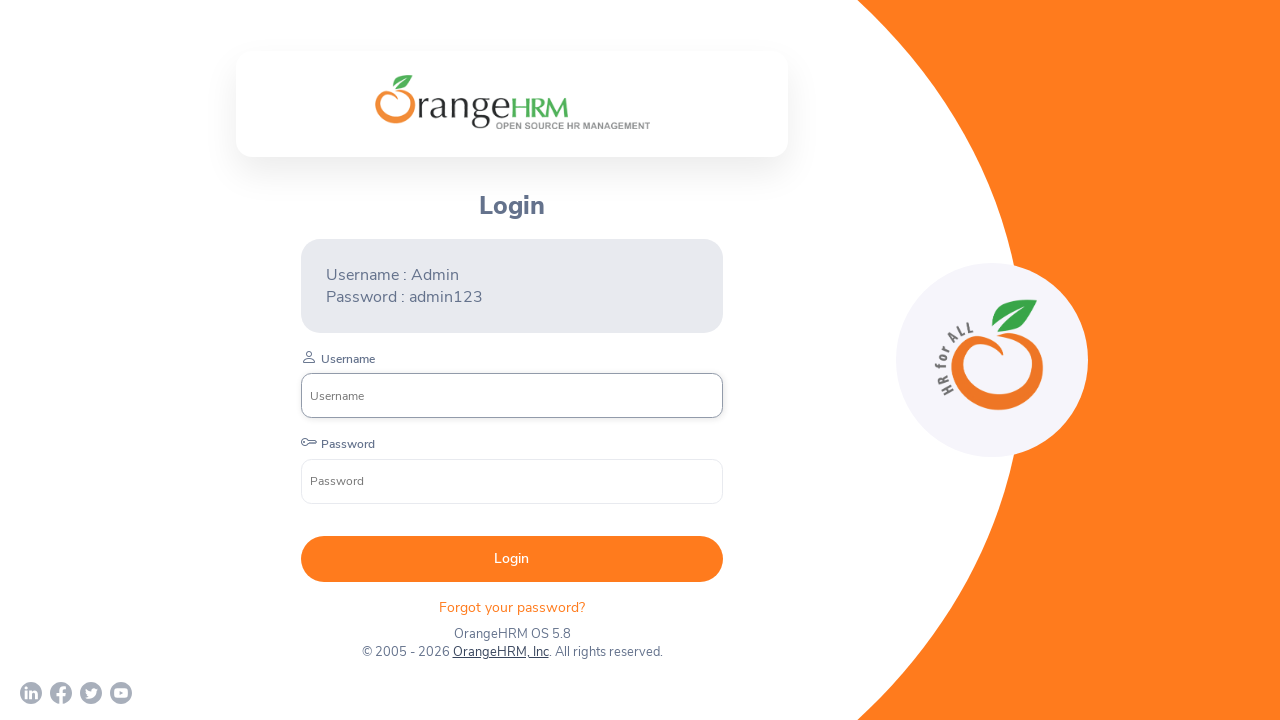

Navigated forward to reset password page using browser forward button
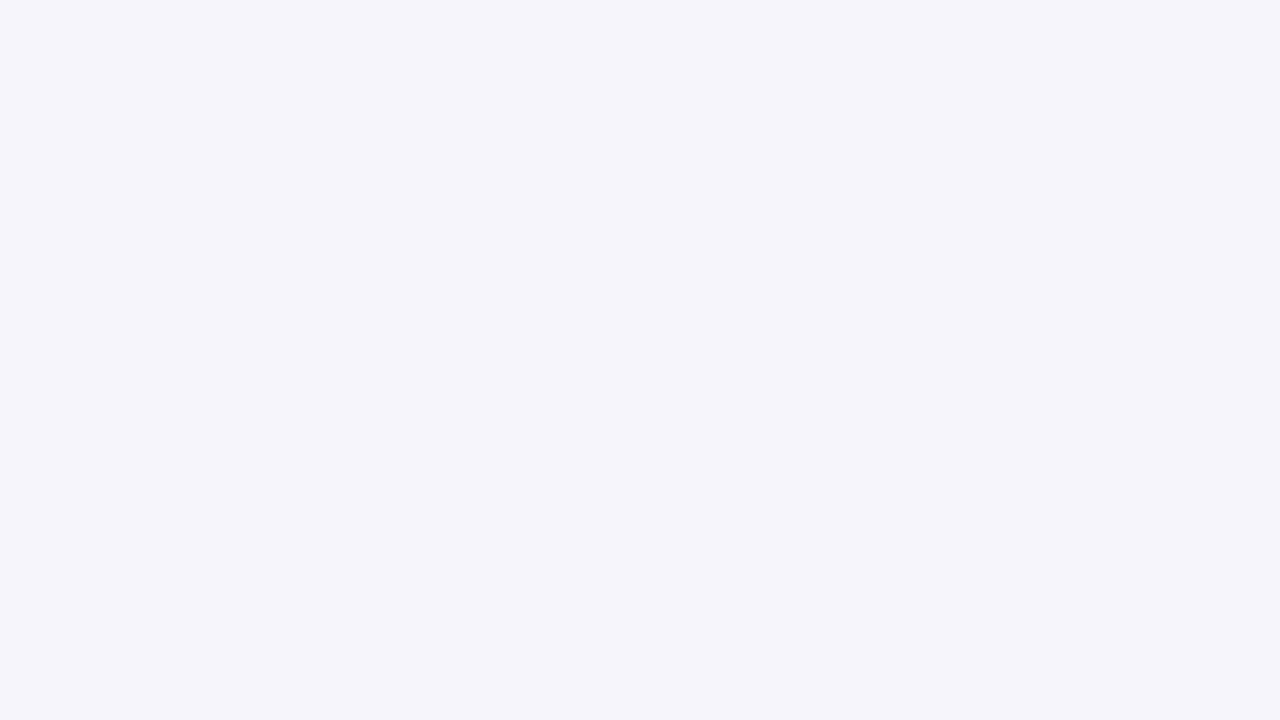

Confirmed reset password page loaded with submit button visible
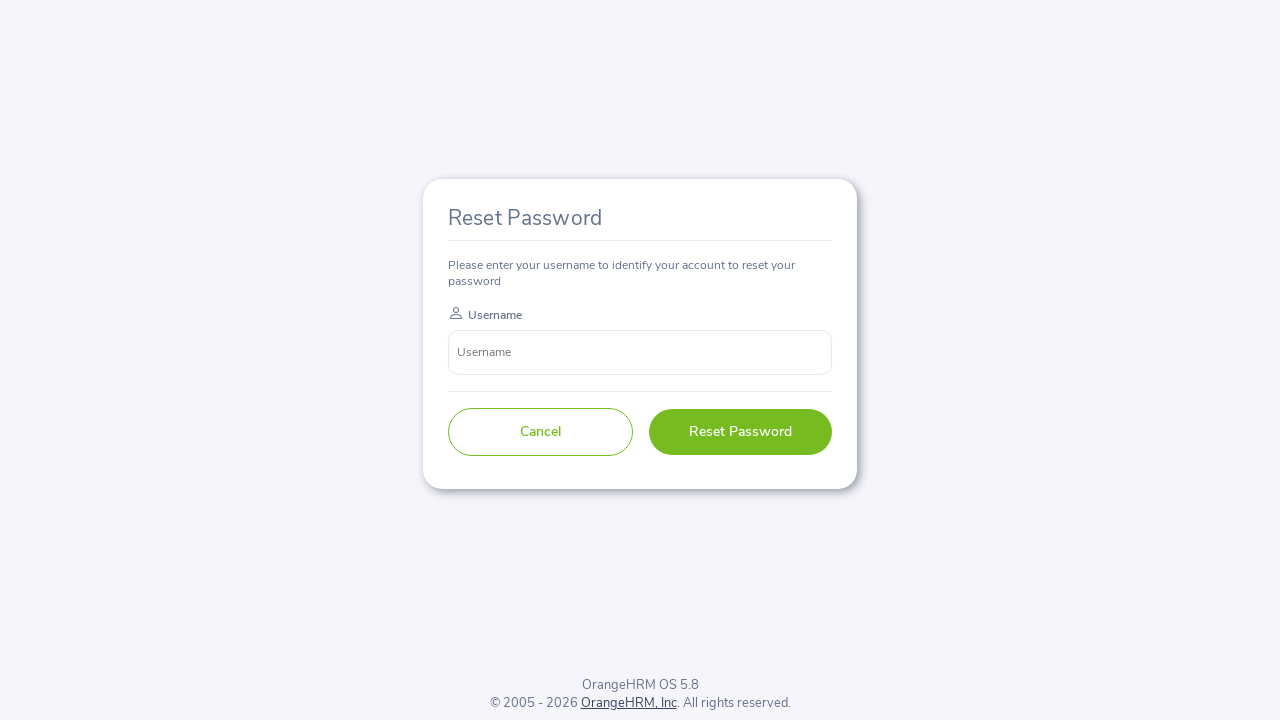

Refreshed the reset password page
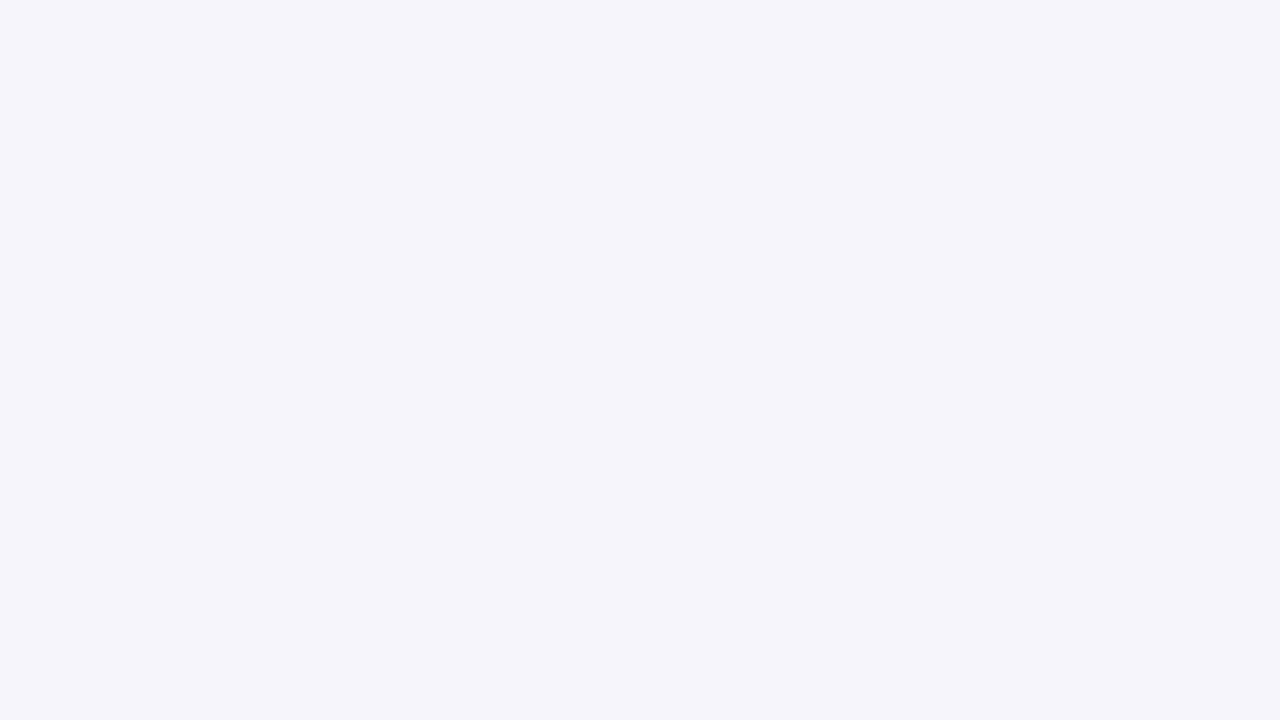

Confirmed reset password page reloaded with submit button visible
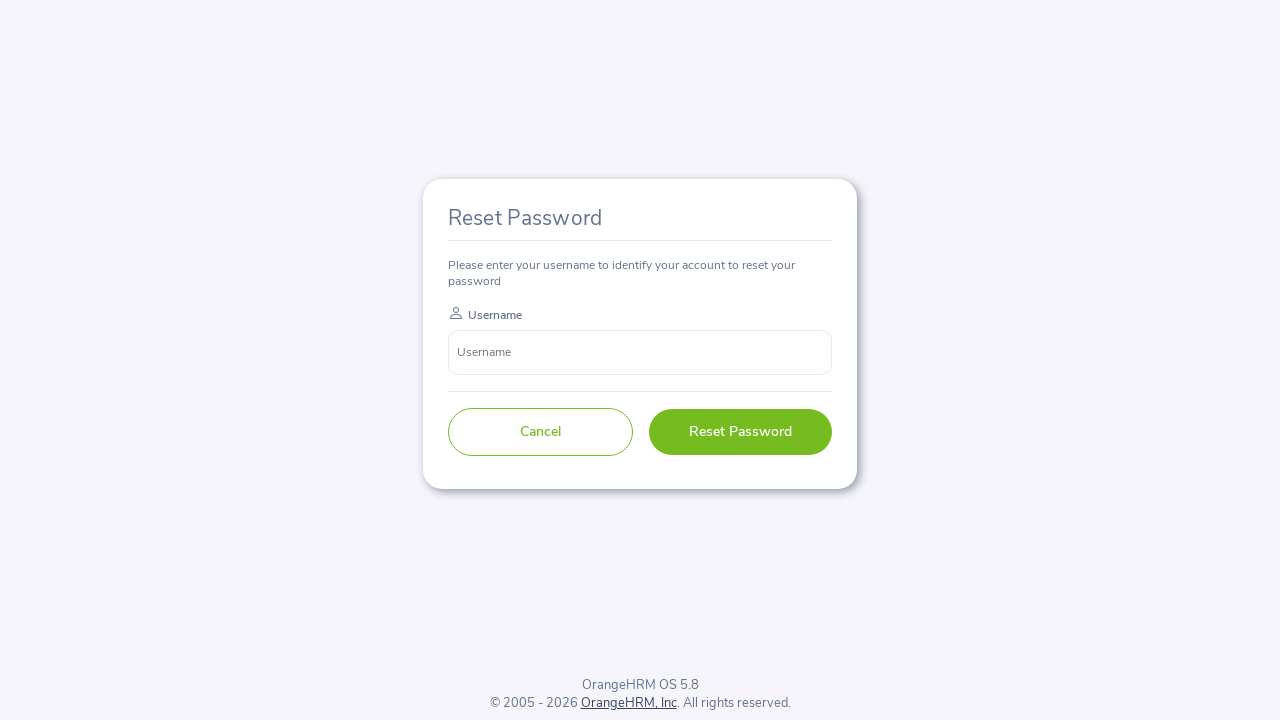

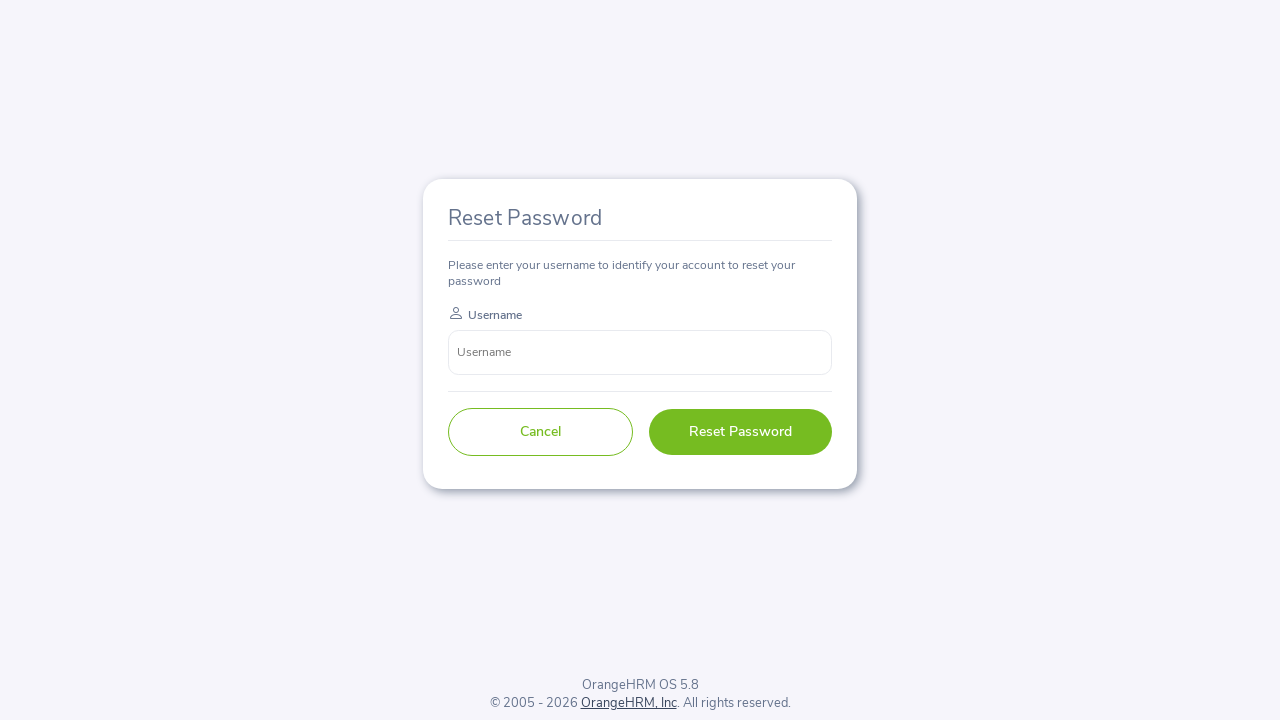